Tests drag and drop functionality by dragging column A to column B on a demo page

Starting URL: https://the-internet.herokuapp.com/drag_and_drop

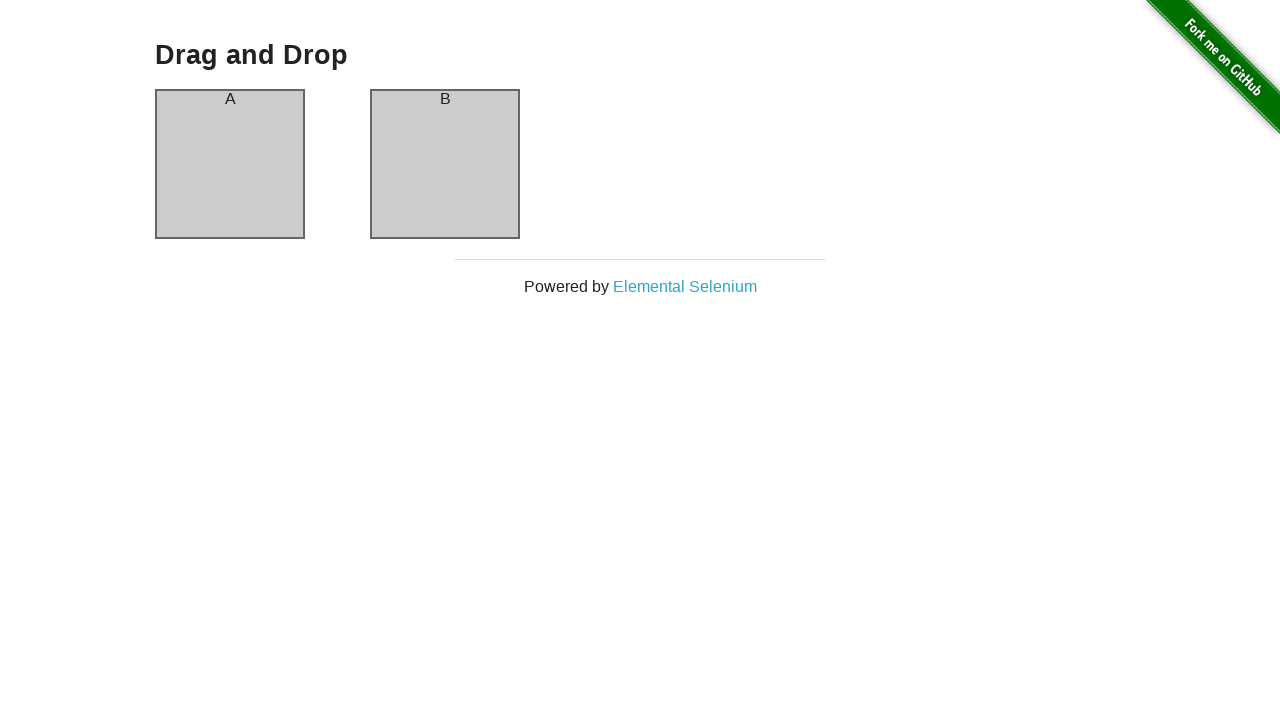

Column A is visible on the page
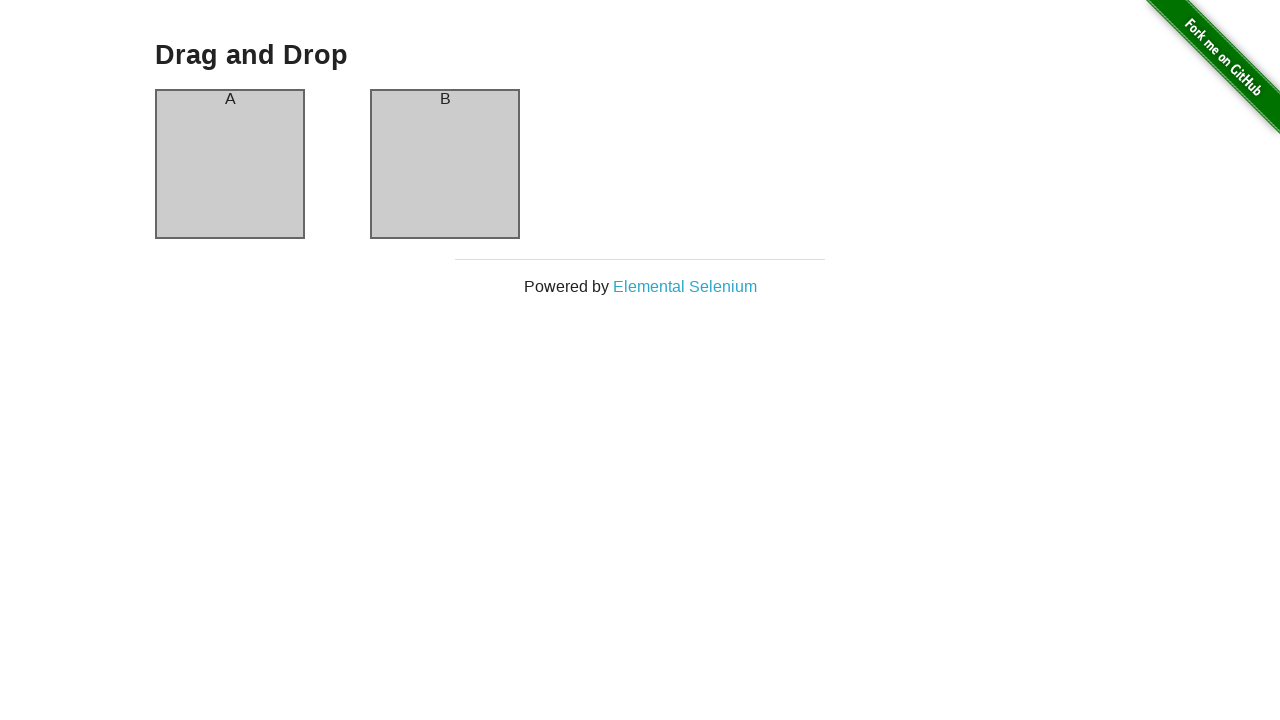

Located column A element
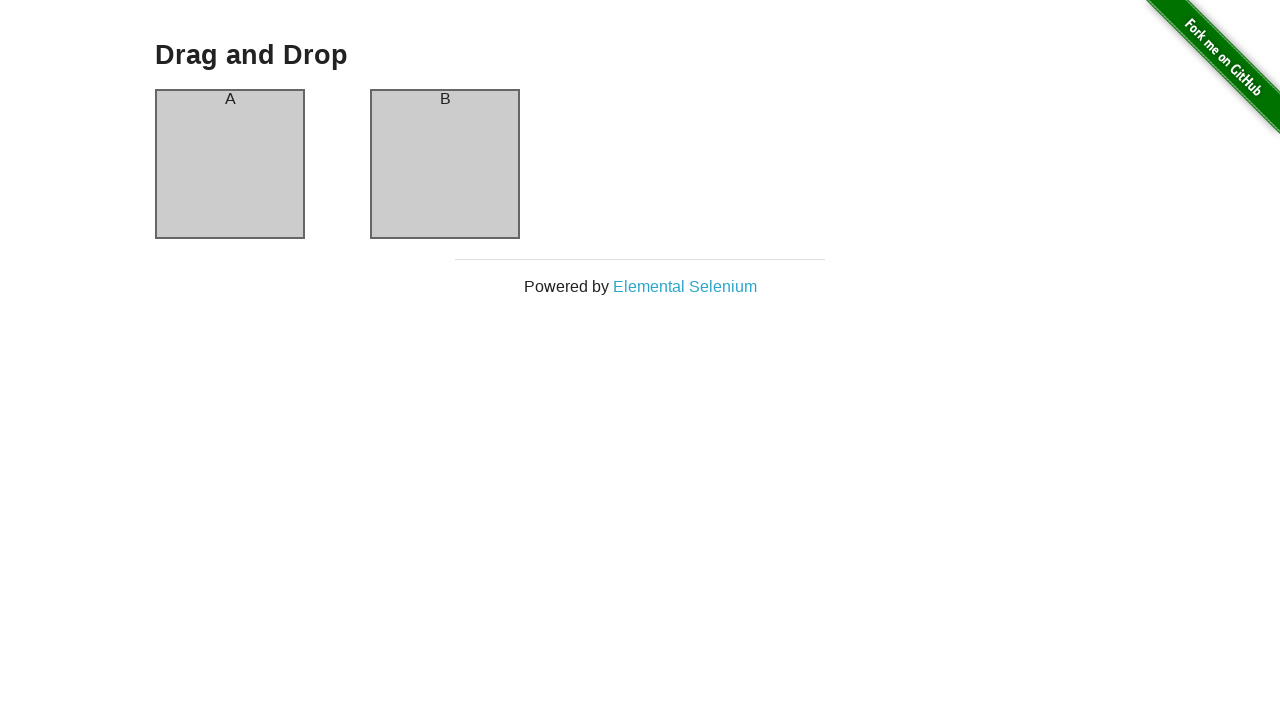

Located column B element
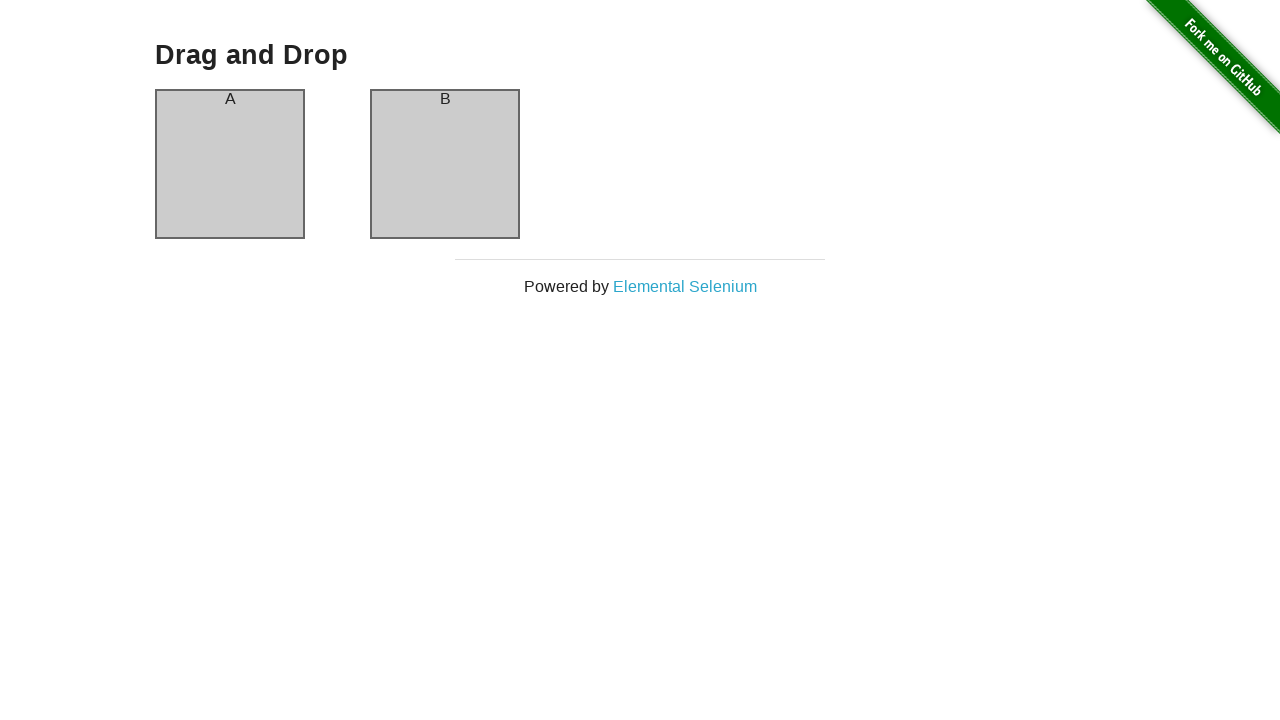

Dragged column A to column B at (445, 164)
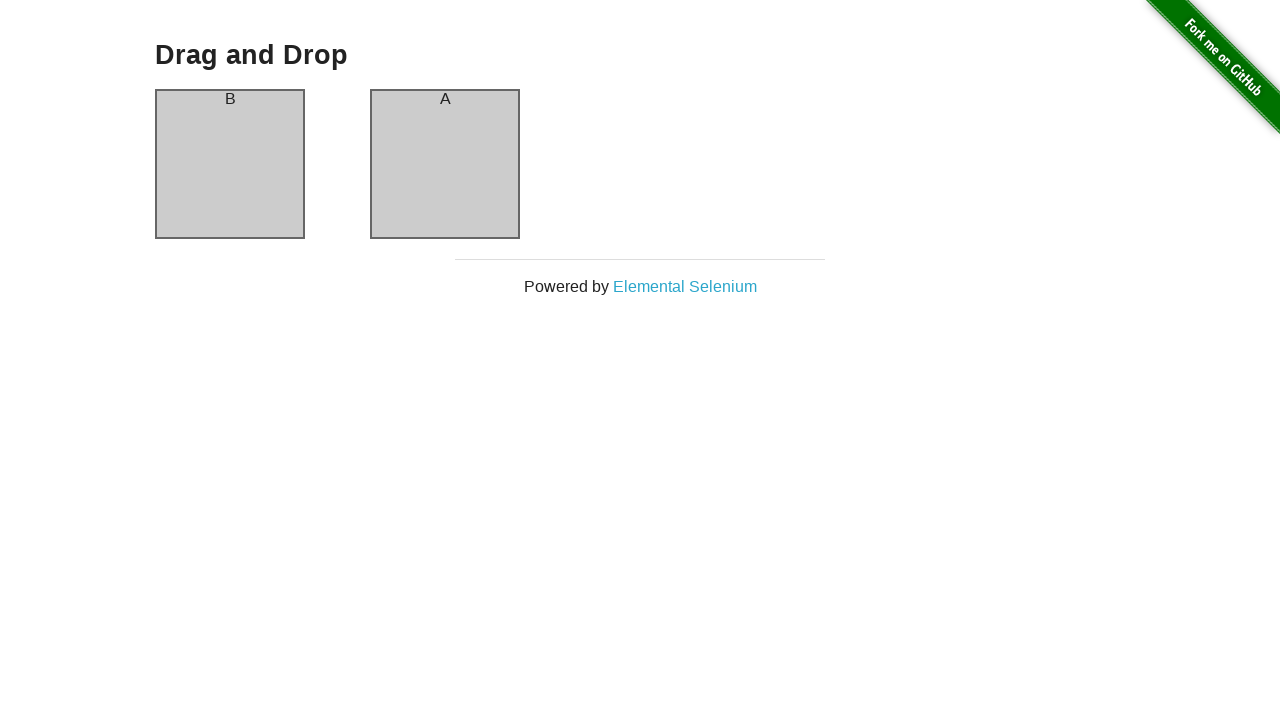

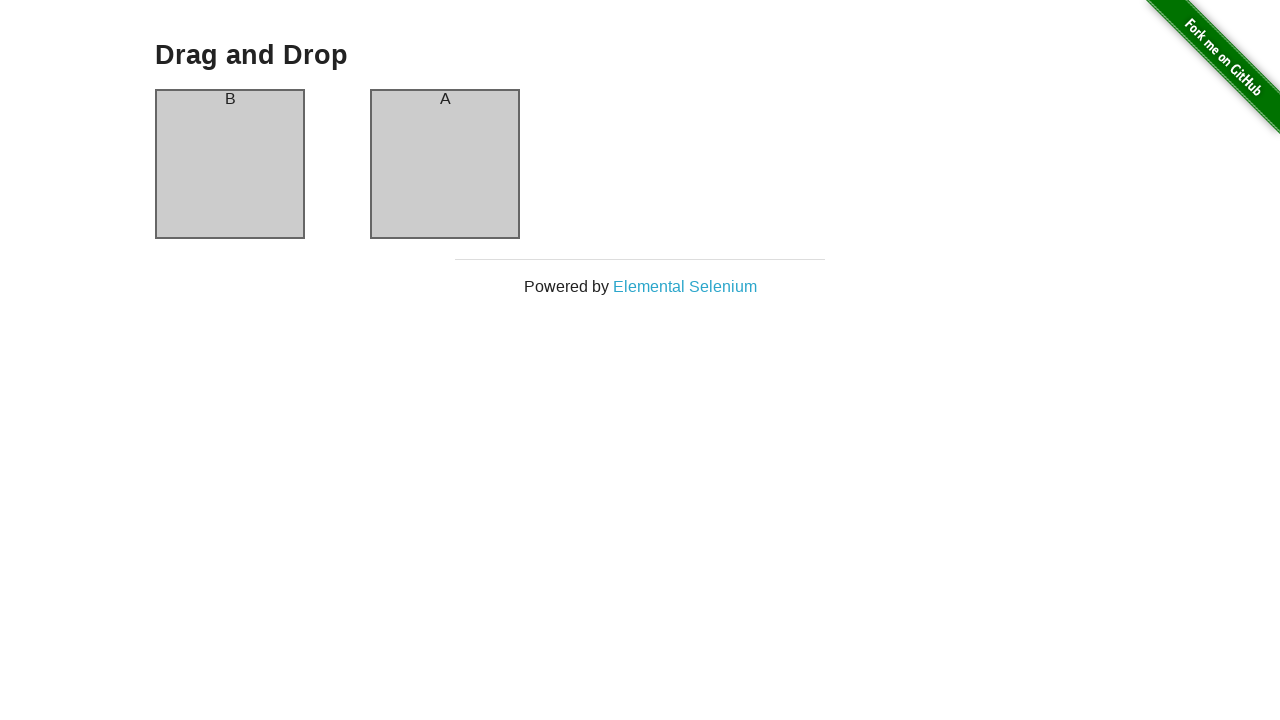